Tests a multi-step button sequence with adjusted timeout settings

Starting URL: https://demoapp-sable-gamma.vercel.app/

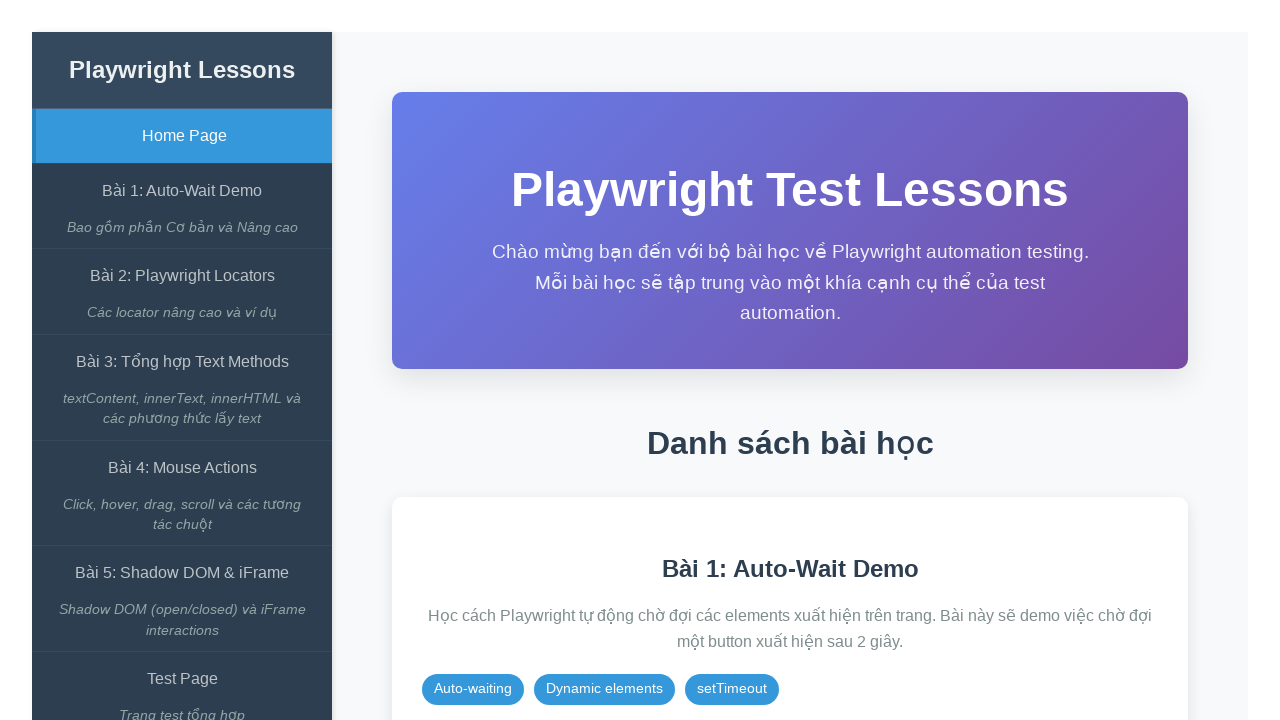

Clicked on Auto-Wait Demo link at (182, 191) on internal:role=link[name="Bài 1: Auto-Wait Demo"i]
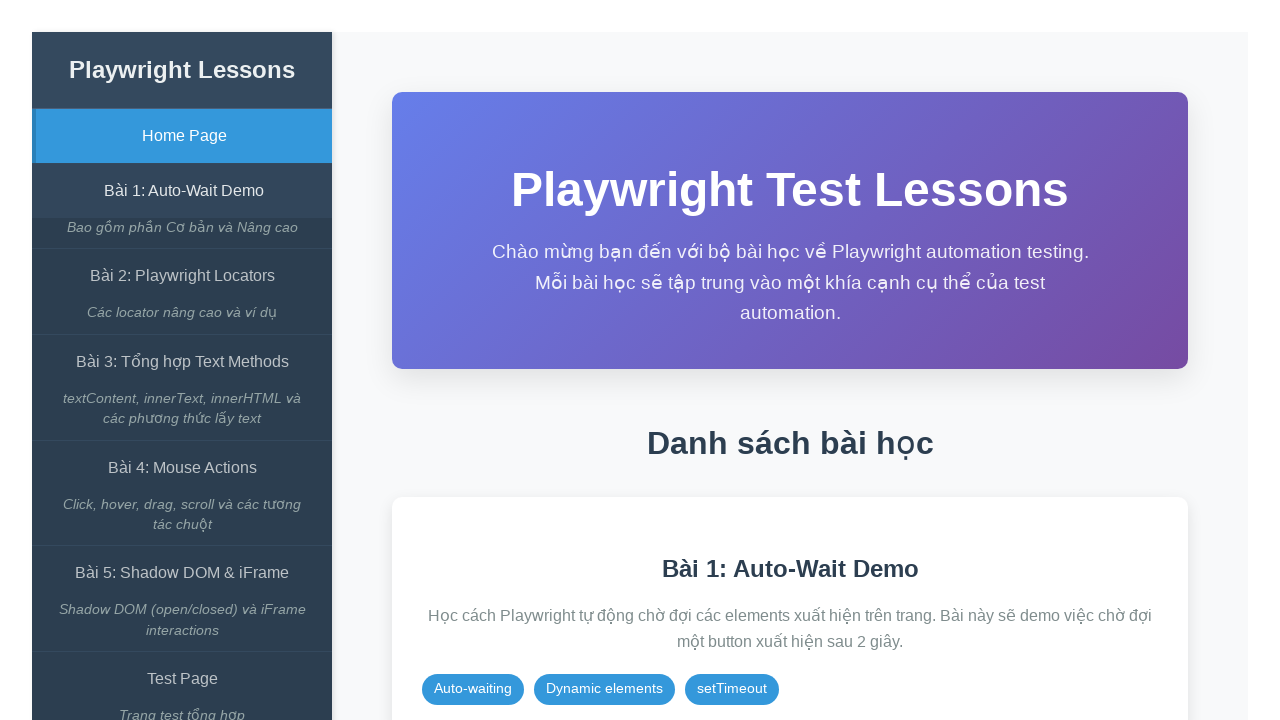

Clicked start test button at (868, 361) on xpath=//span[contains(text(),'Bắt đầu Test')]
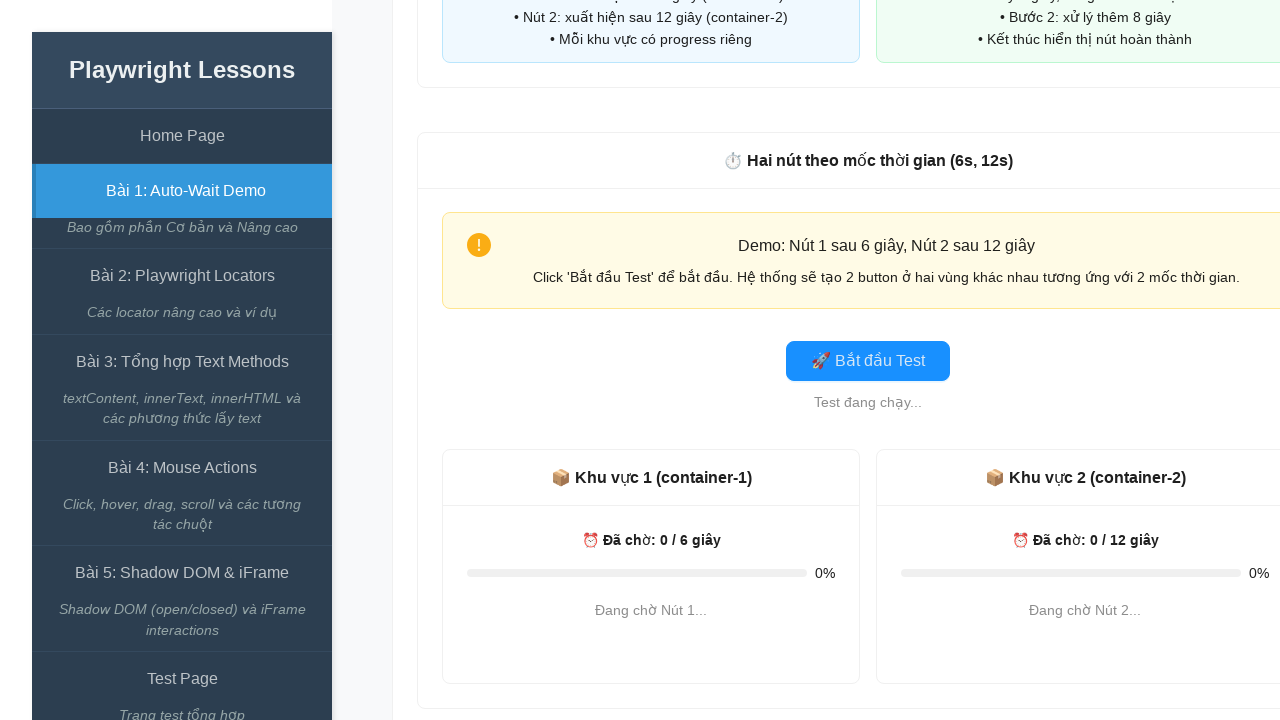

Clicked start button in sequence at (868, 361) on #start-btn
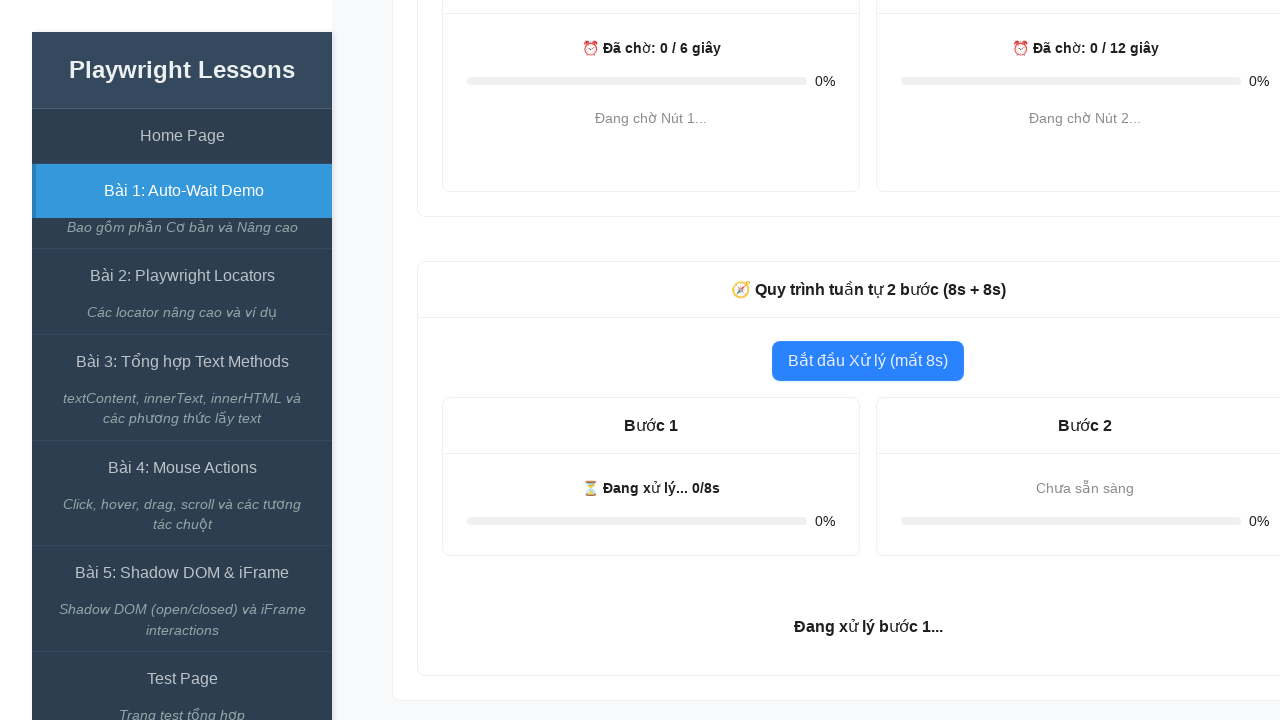

Clicked continue button in sequence at (1085, 493) on #continue-btn
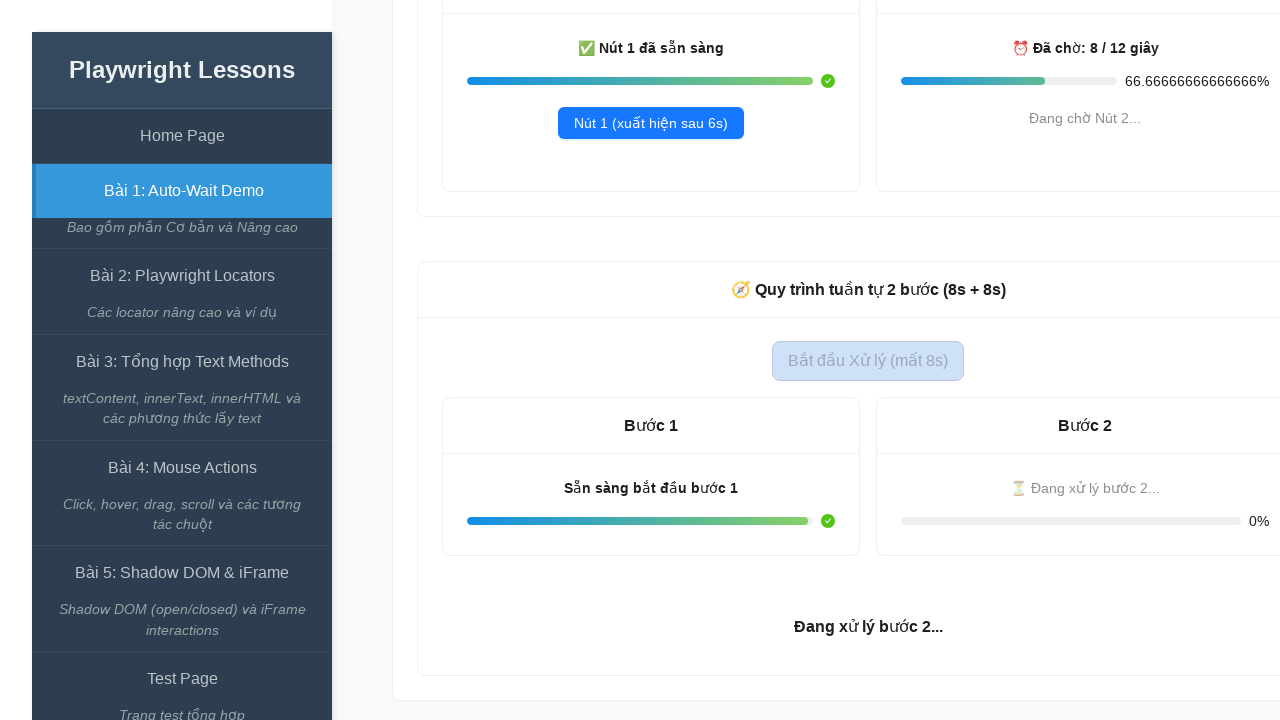

Clicked final button in sequence at (868, 598) on #final-btn
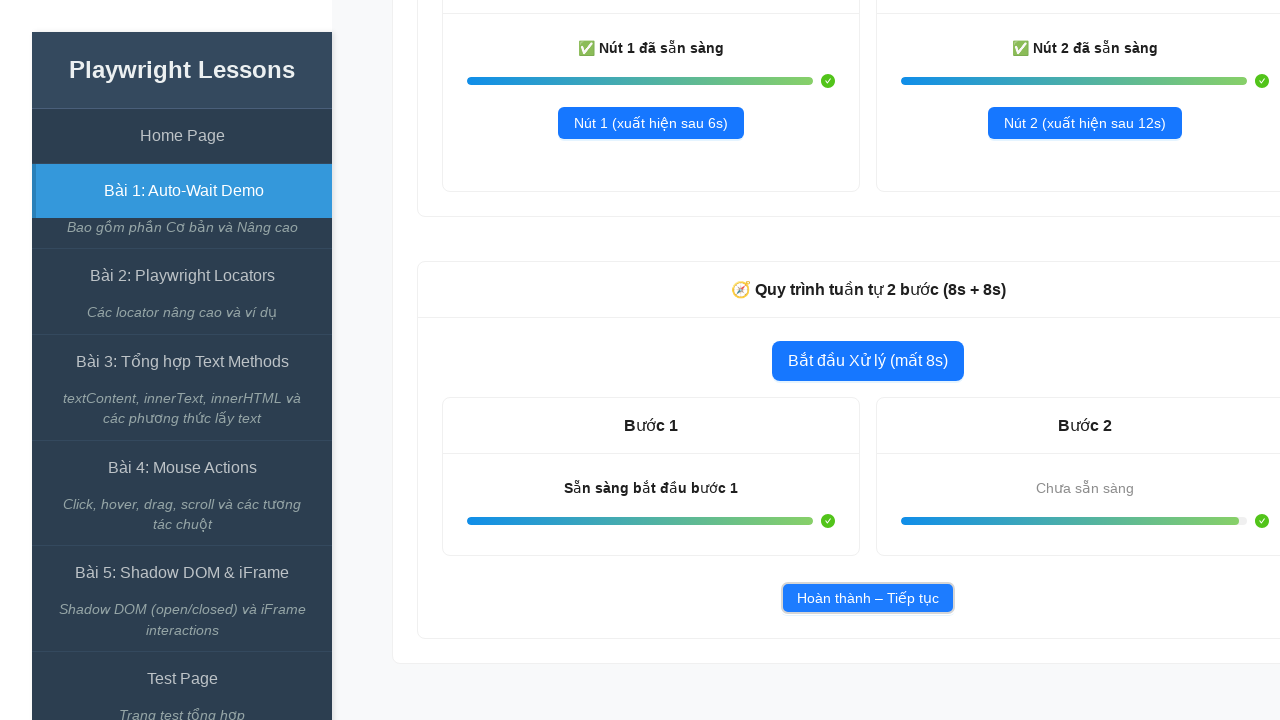

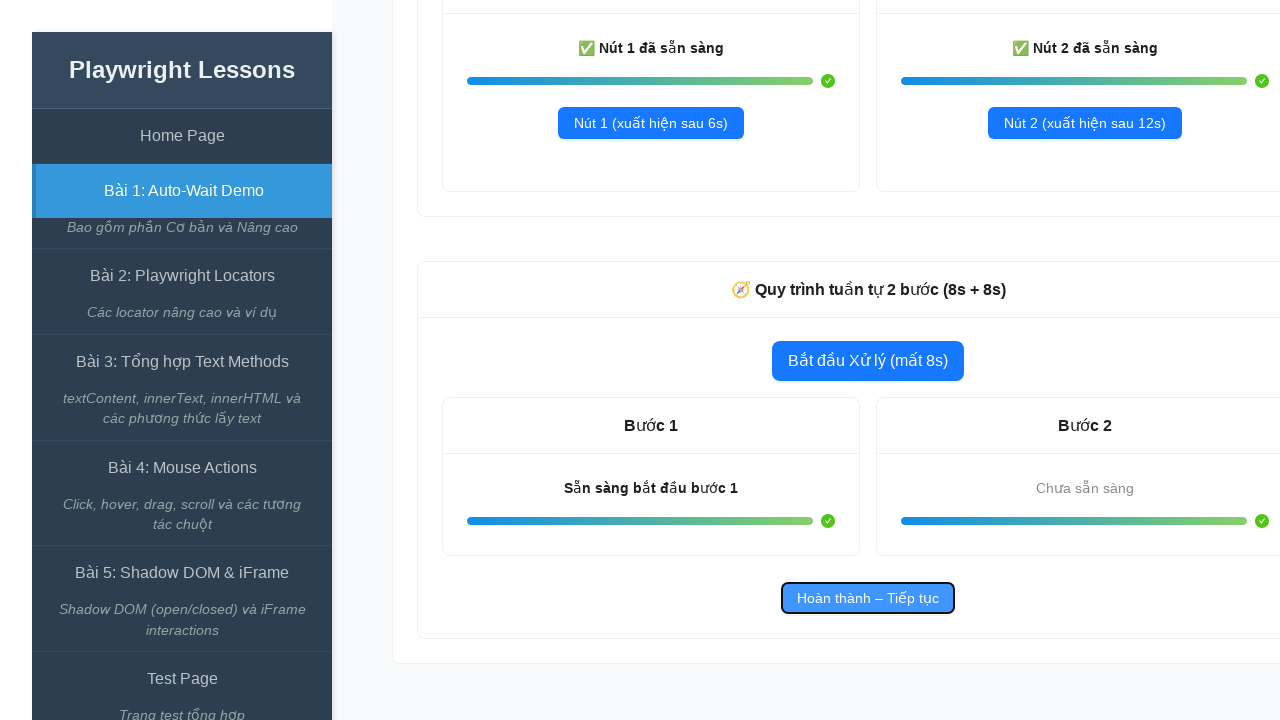